Tests an e-commerce shopping cart flow by adding specific products to cart, applying a promo code, and verifying the discount message

Starting URL: https://rahulshettyacademy.com/seleniumPractise/

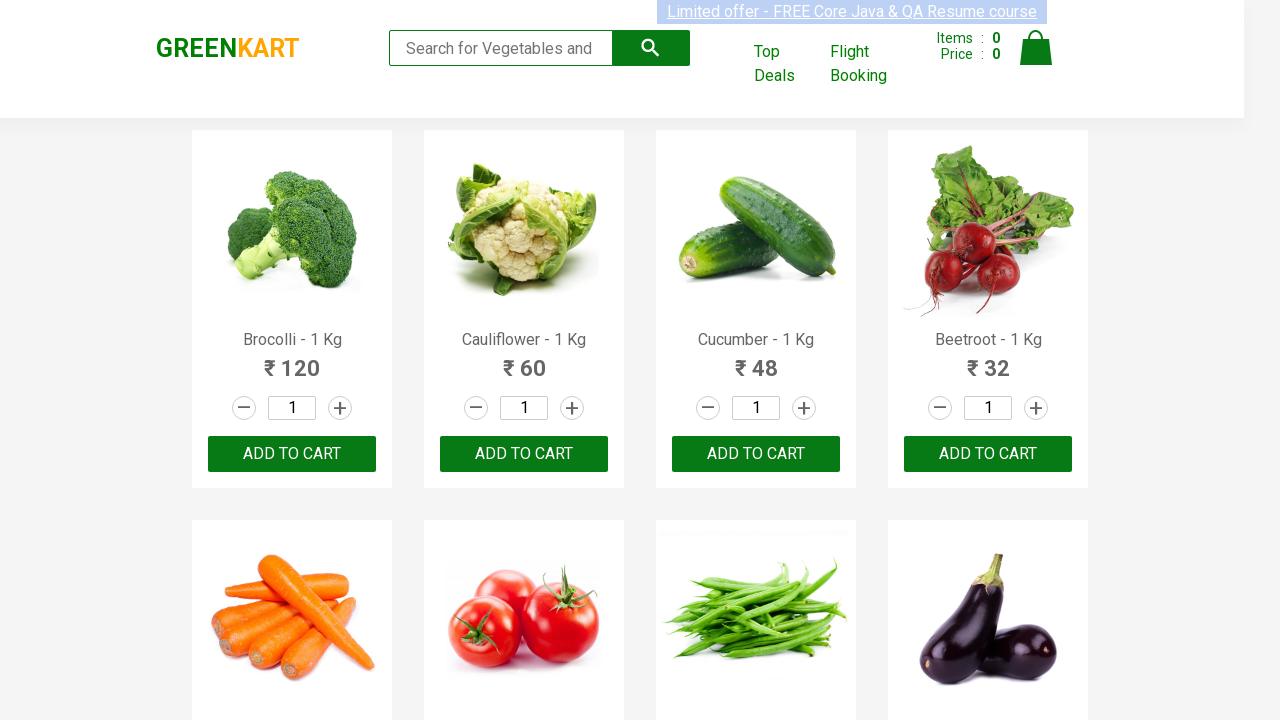

Retrieved all product names from the page
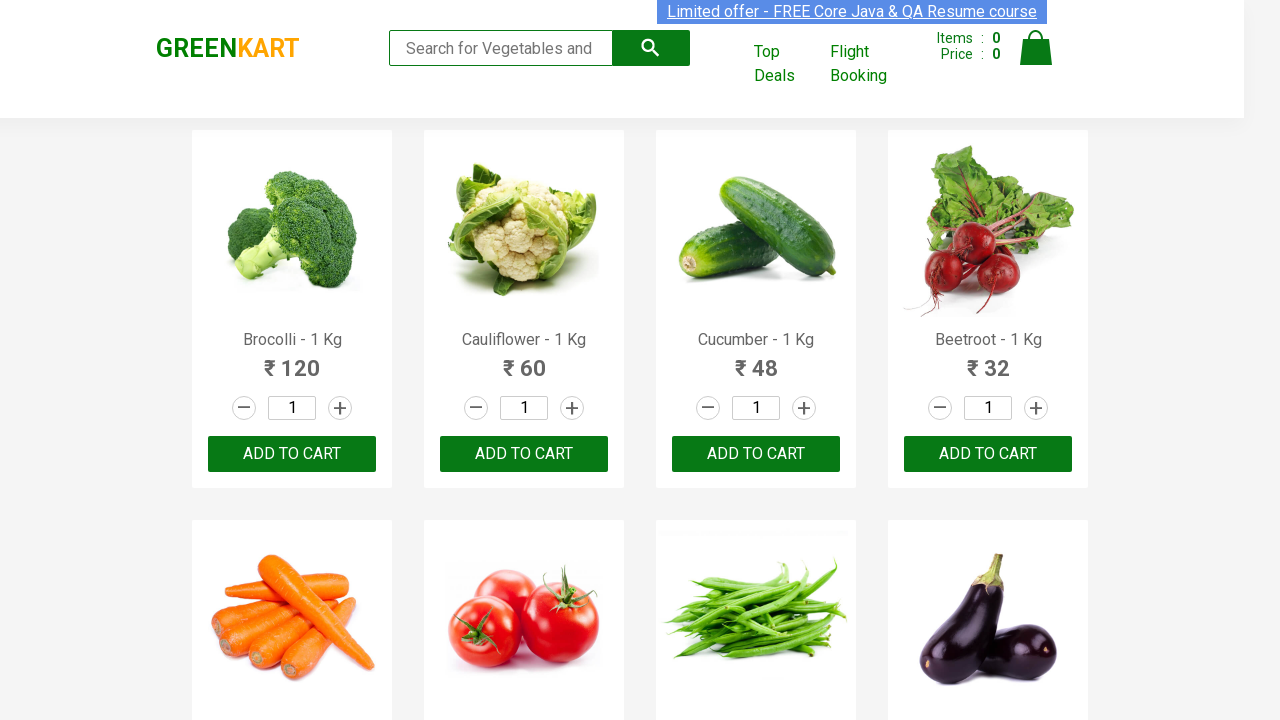

Added 'Brocolli' to cart at (292, 454) on xpath=//div[@class='product-action']/button >> nth=0
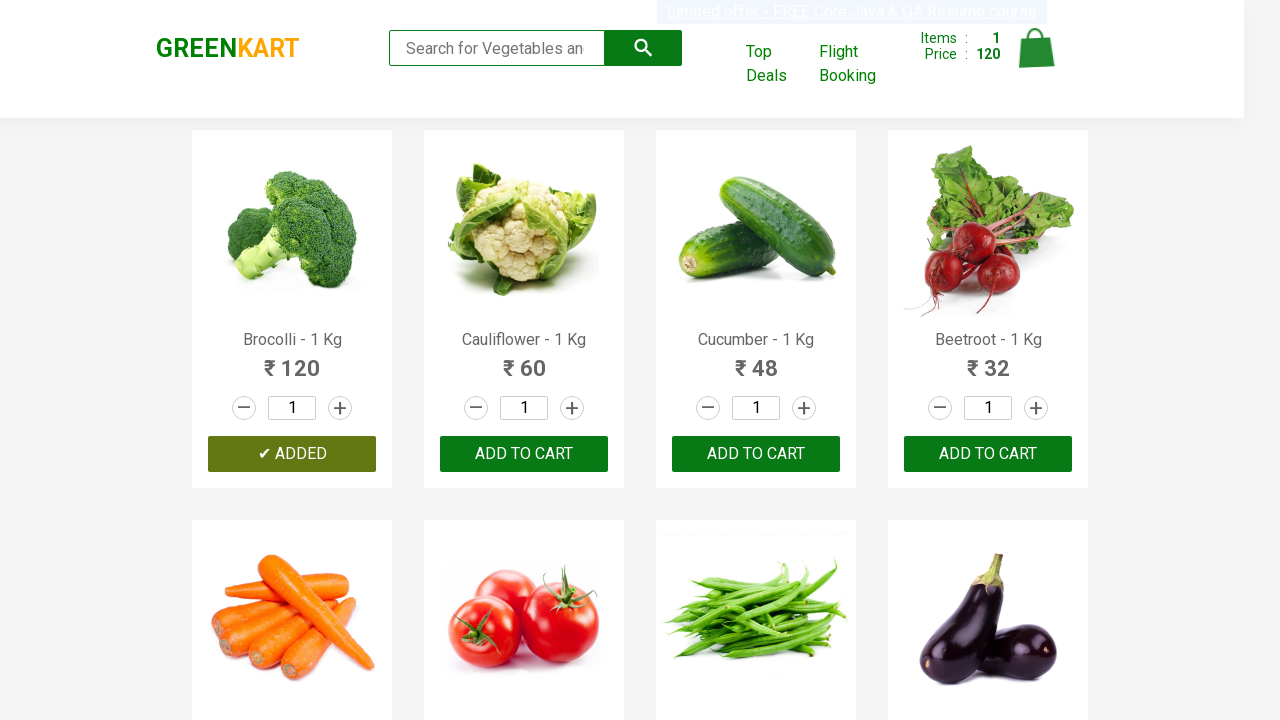

Added 'Cucumber' to cart at (756, 454) on xpath=//div[@class='product-action']/button >> nth=2
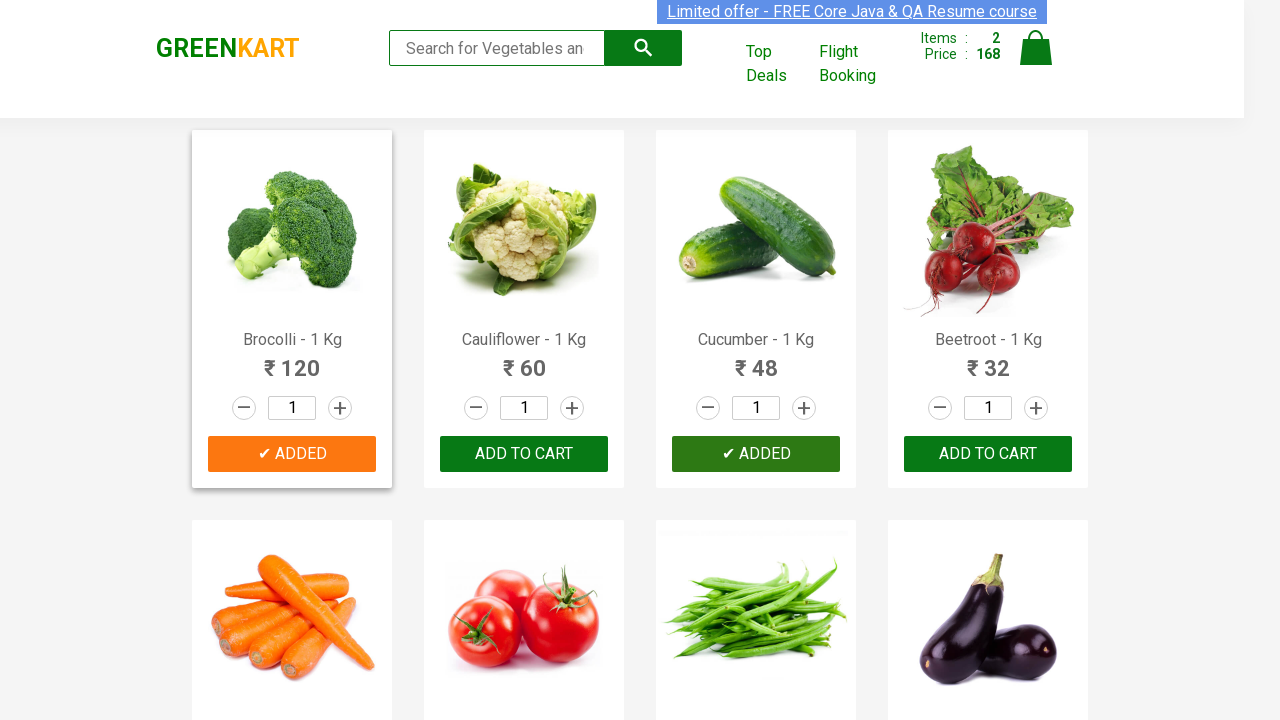

Added 'Potato' to cart at (756, 360) on xpath=//div[@class='product-action']/button >> nth=10
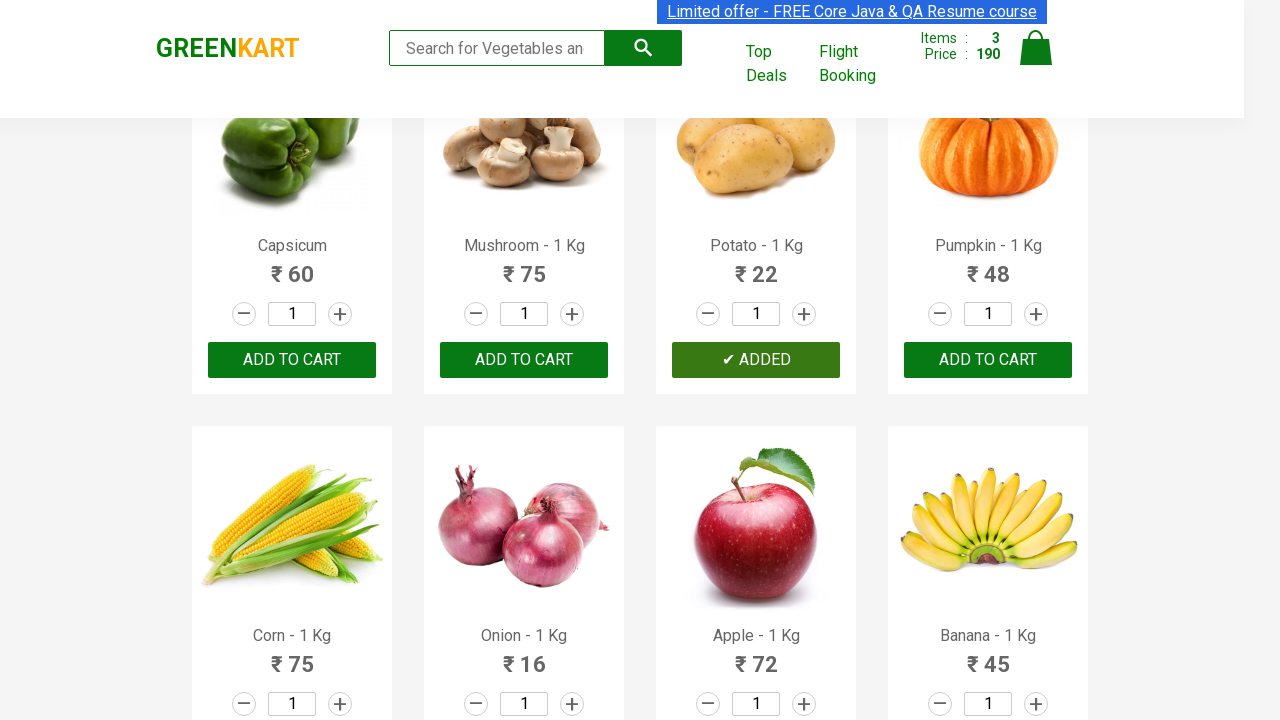

Clicked cart icon to view shopping cart at (1036, 48) on img[alt='Cart']
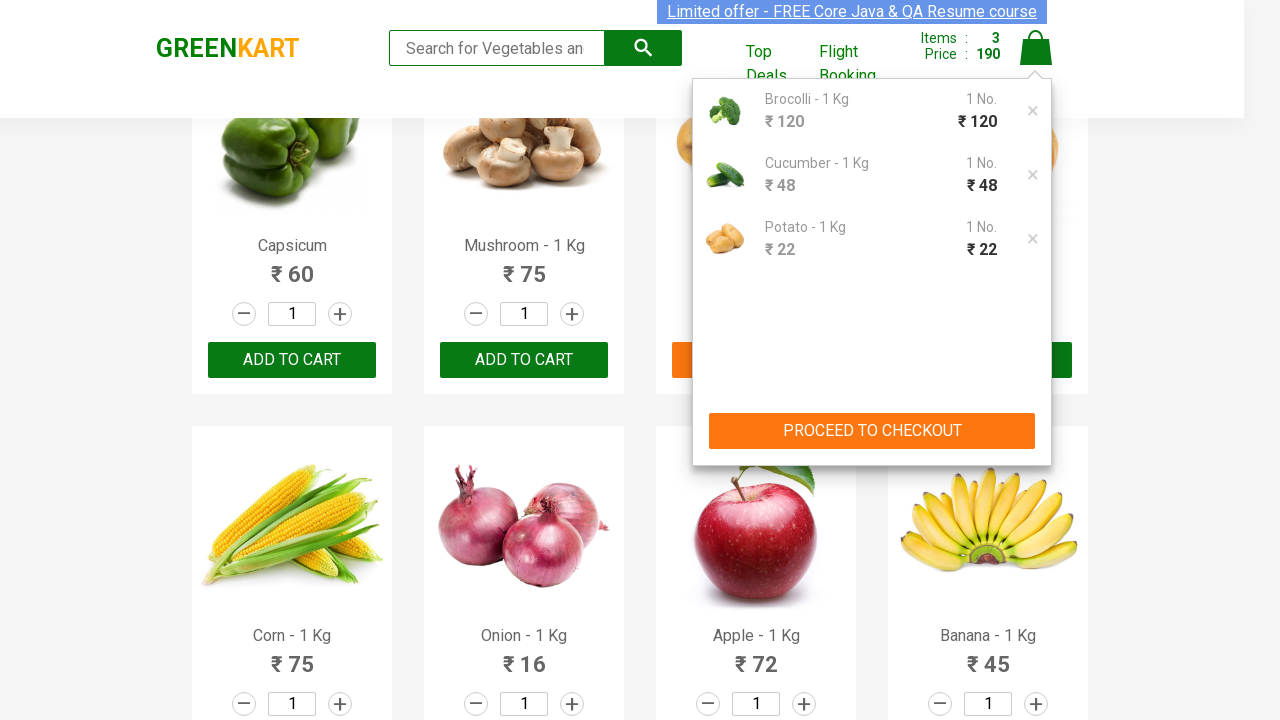

Clicked proceed to checkout button at (872, 431) on button[type='button']
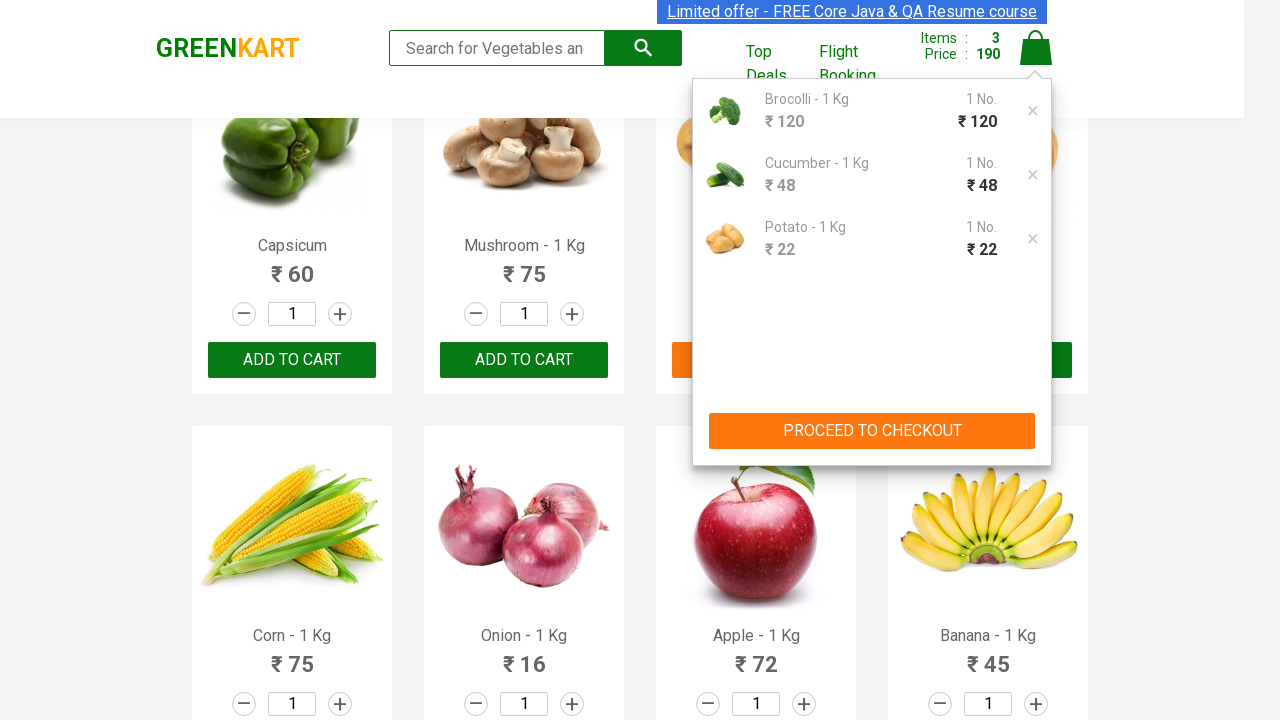

Promo code input field became visible
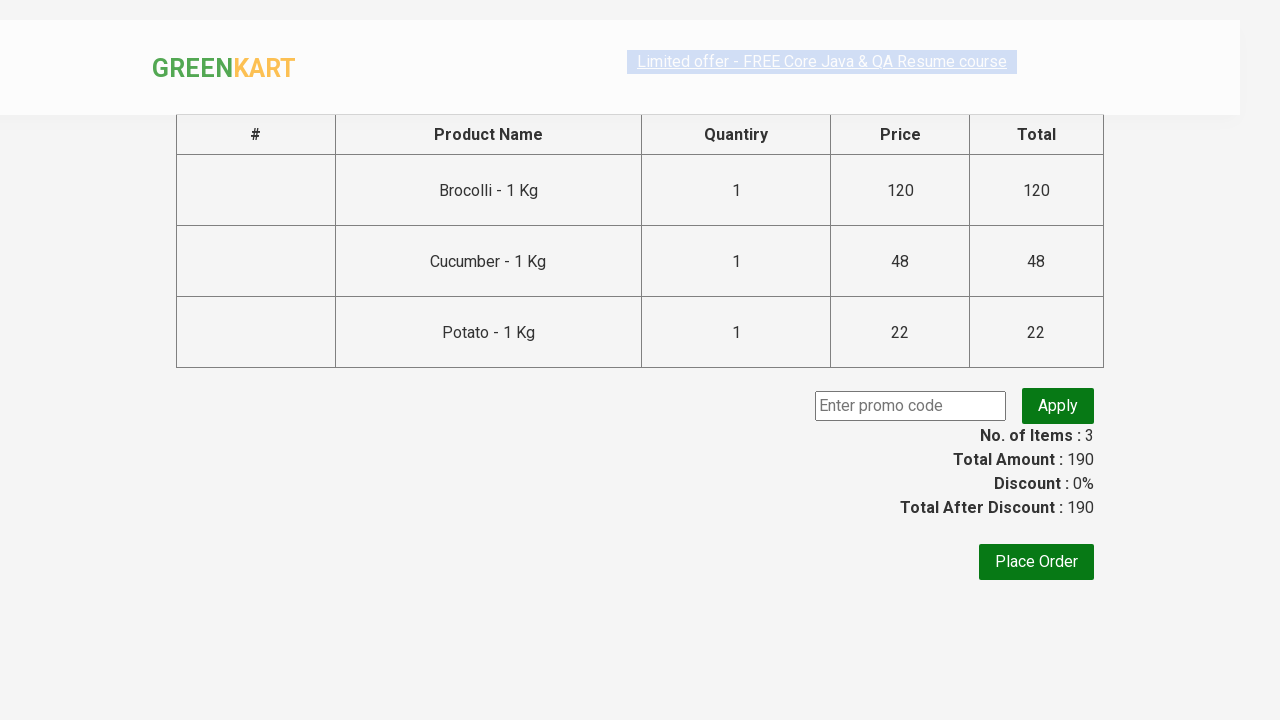

Entered promo code 'rahulshettyacademy' on input.promoCode
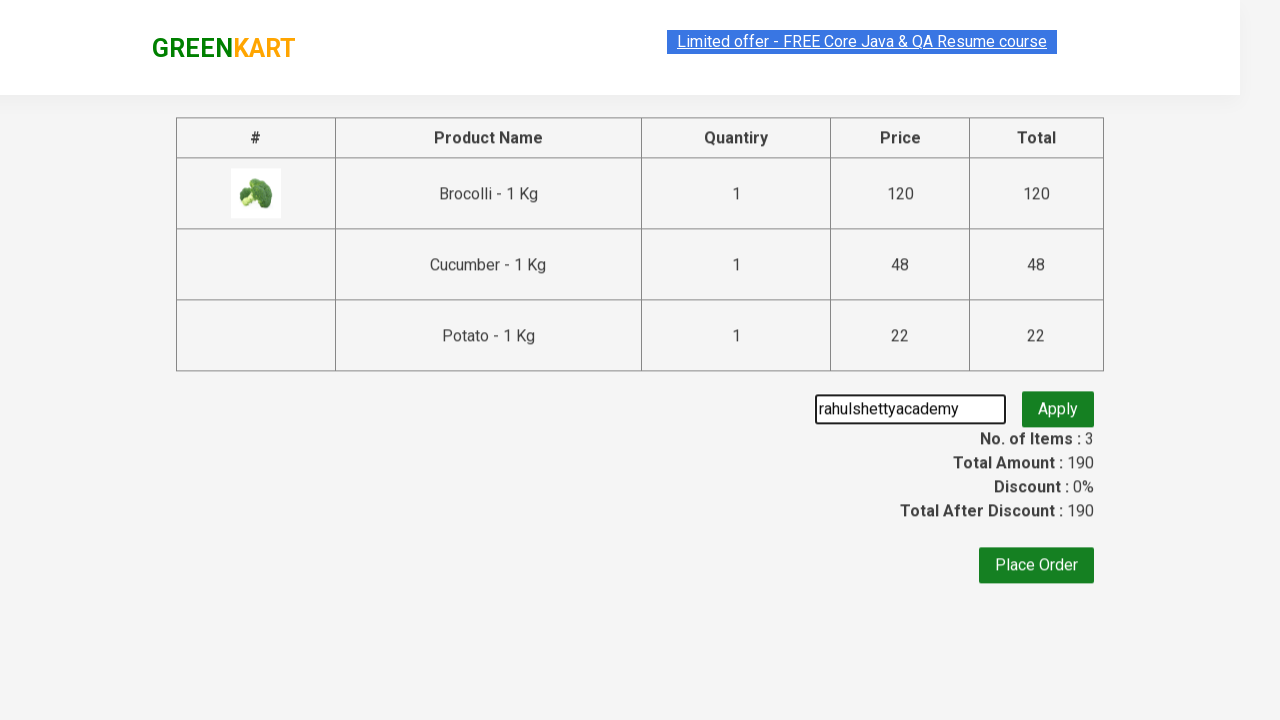

Clicked Apply button to apply promo code at (1058, 406) on xpath=//*[contains(text(),'Apply')]
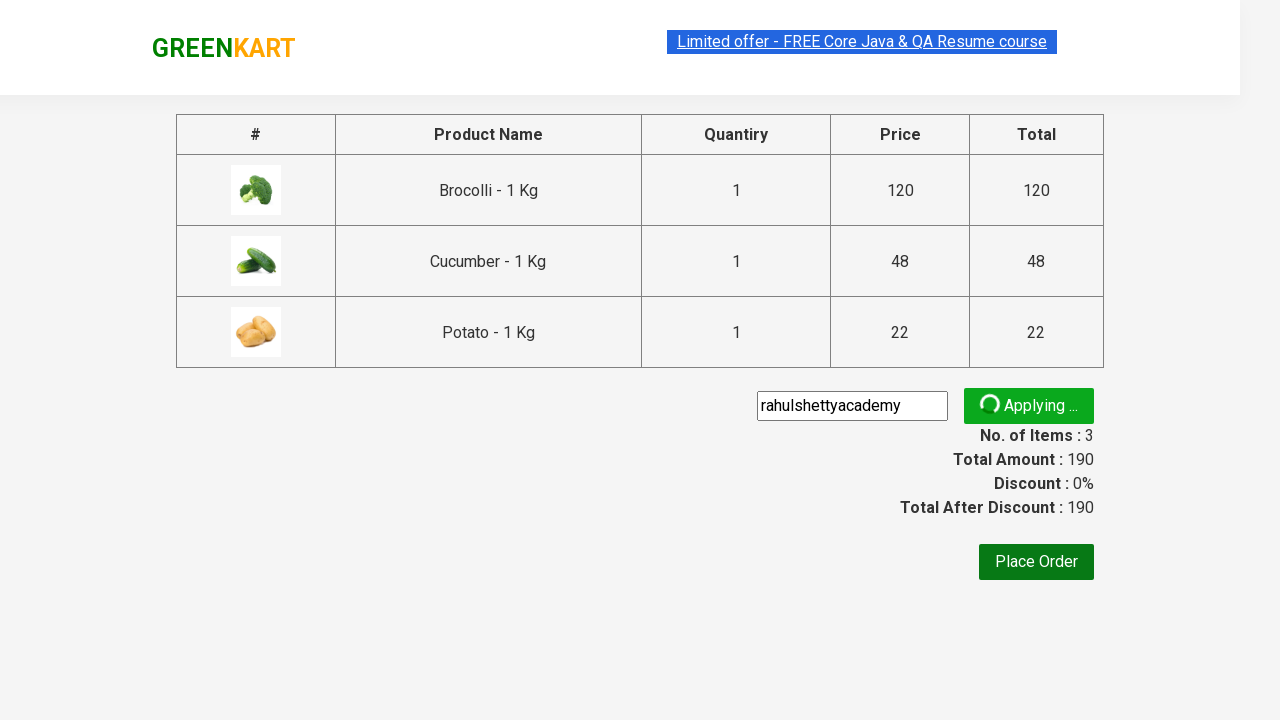

Promo discount message appeared on page
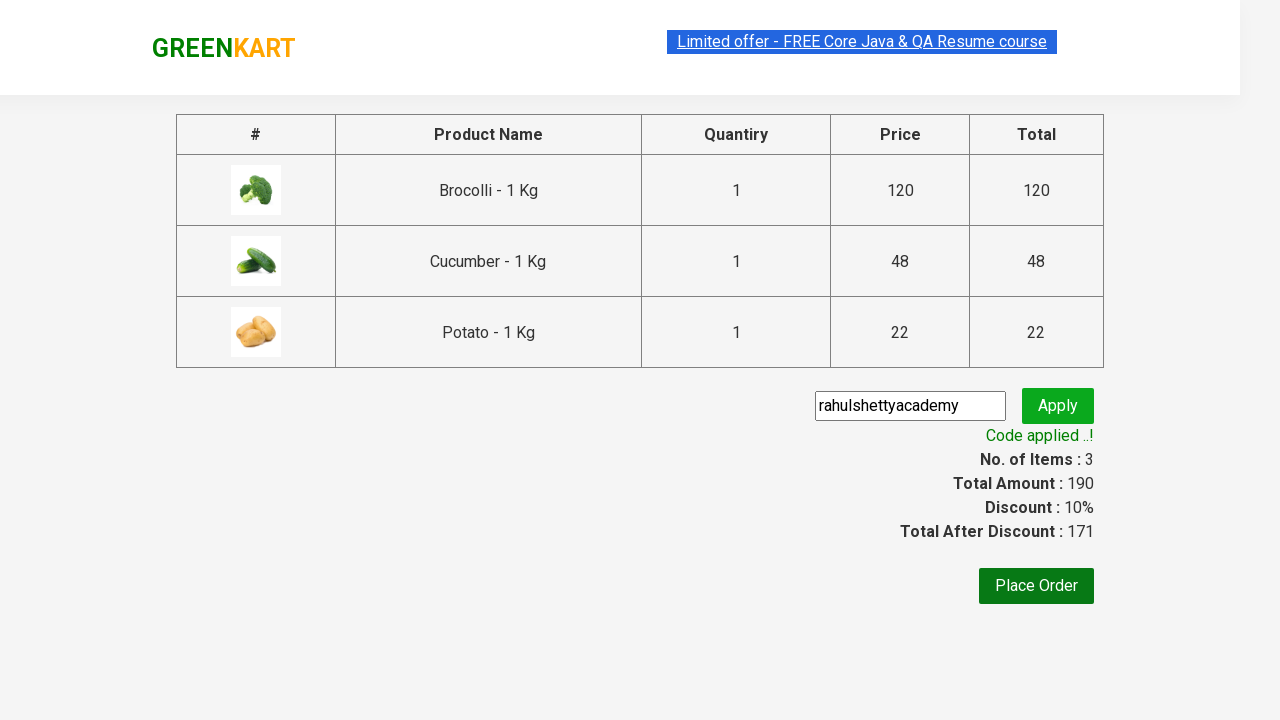

Retrieved promo message: 'Code applied ..!'
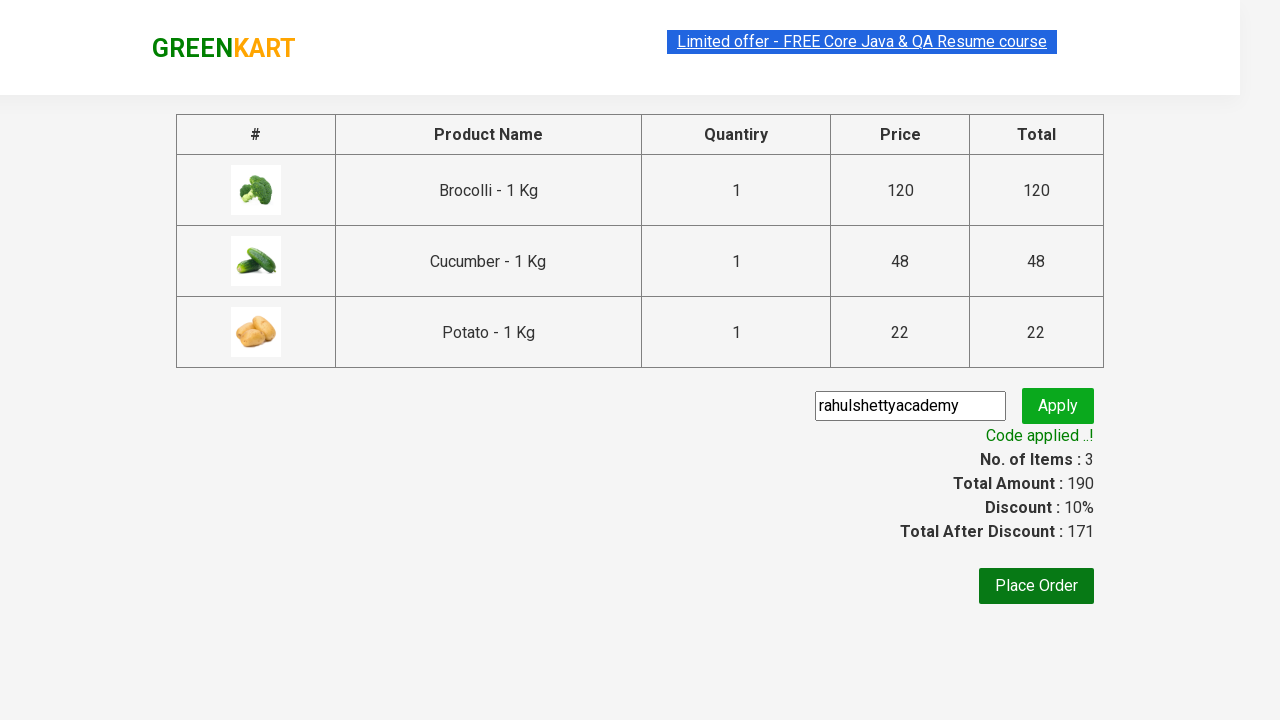

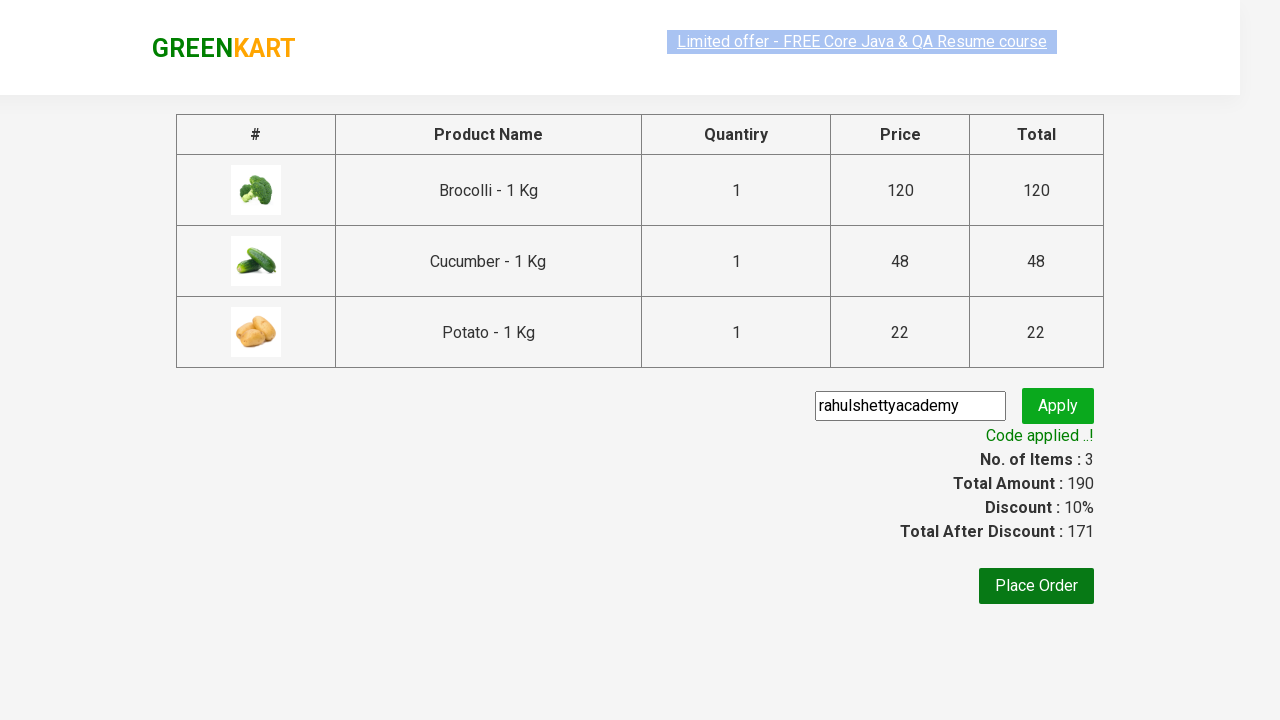